Tests JavaScript alert handling by clicking a button that triggers a JS alert, accepting the alert, and verifying the result message is displayed correctly.

Starting URL: https://the-internet.herokuapp.com/javascript_alerts

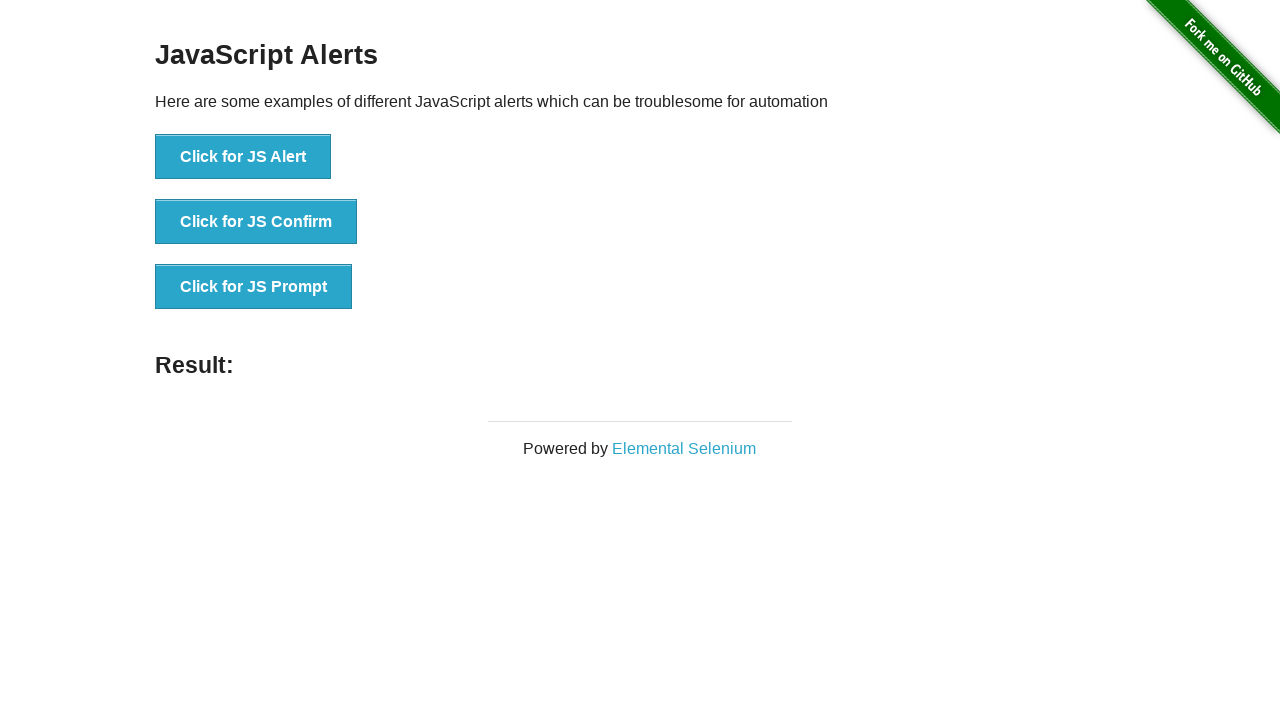

Navigated to JavaScript alerts test page
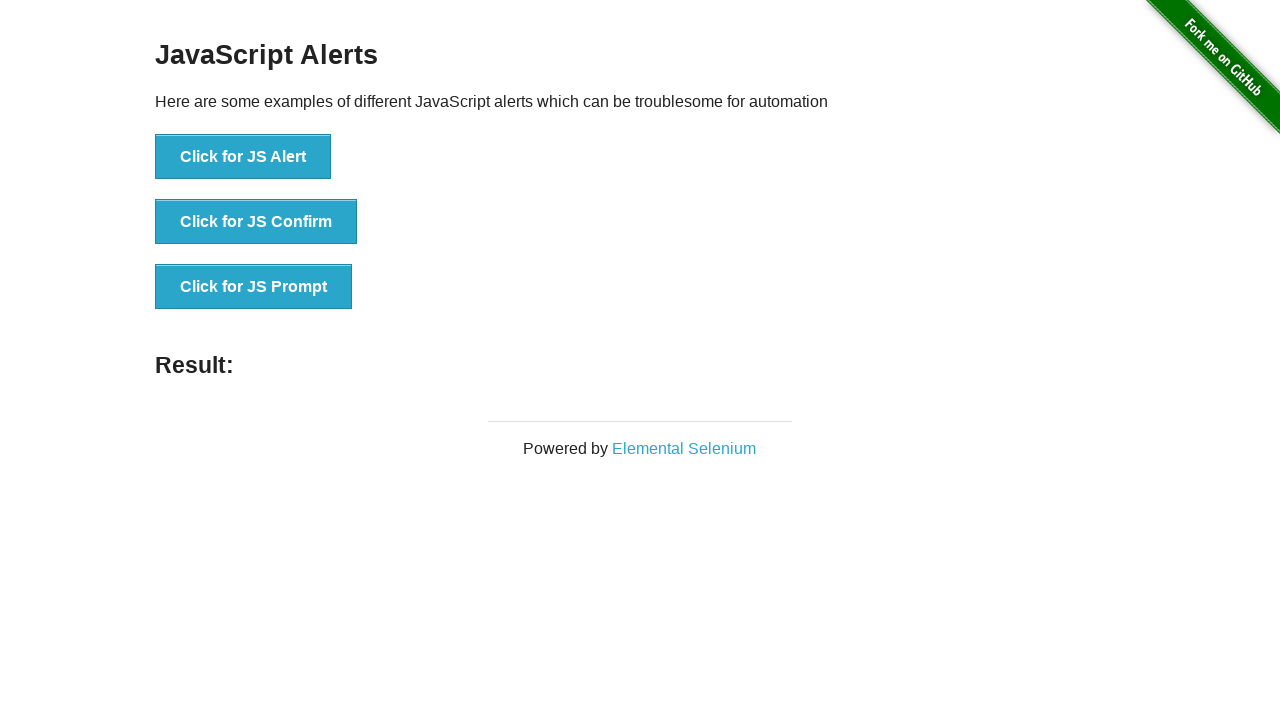

Clicked button to trigger JavaScript alert at (243, 157) on xpath=//*[text()='Click for JS Alert']
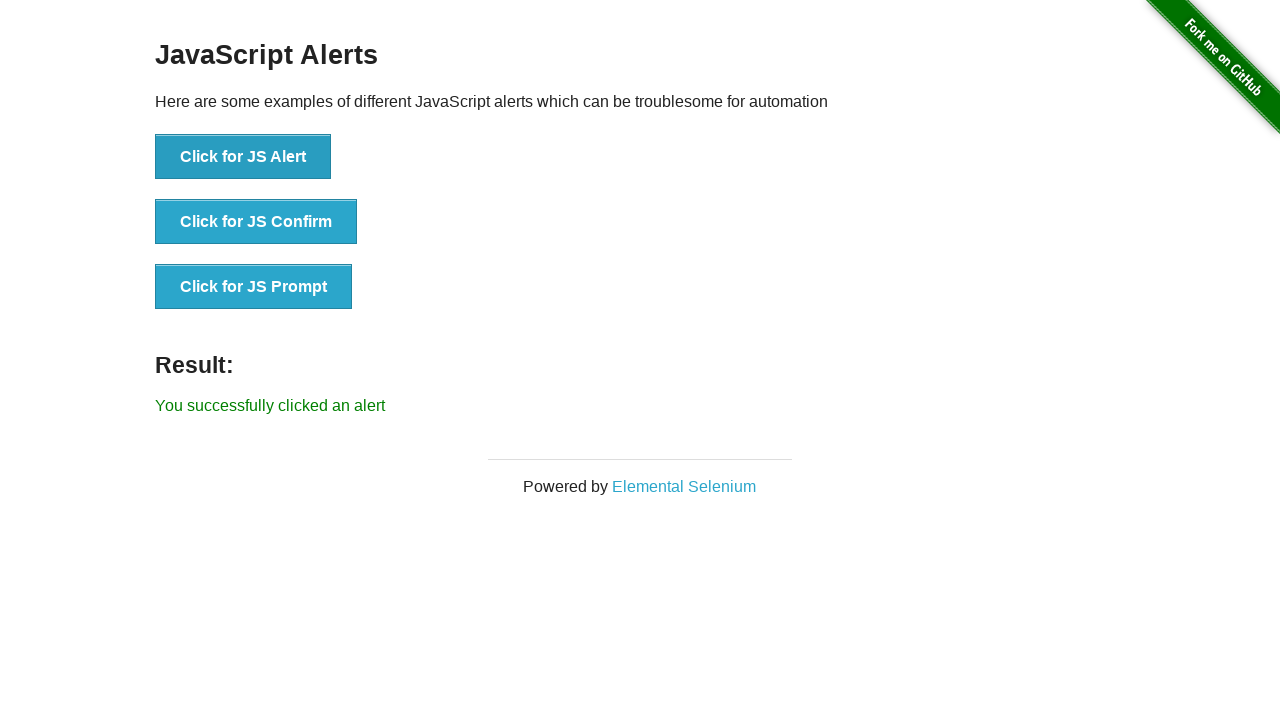

Set up dialog handler to accept alerts
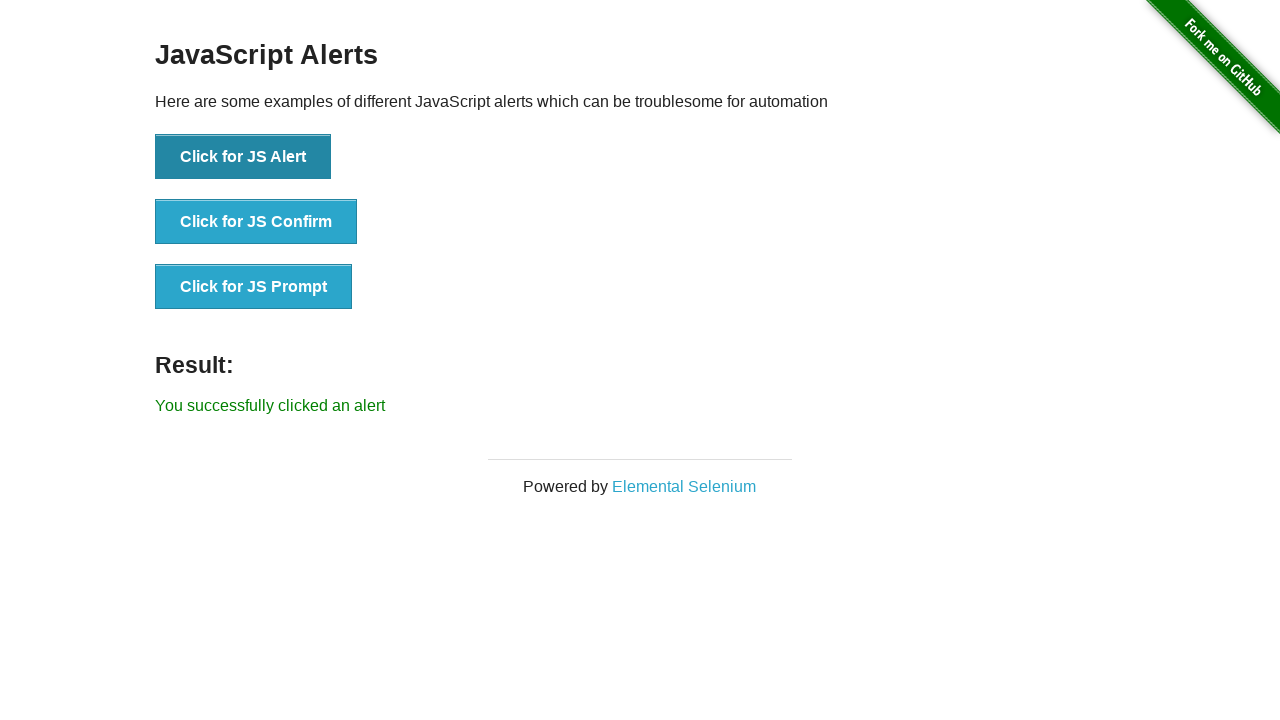

Set up one-time dialog handler before clicking
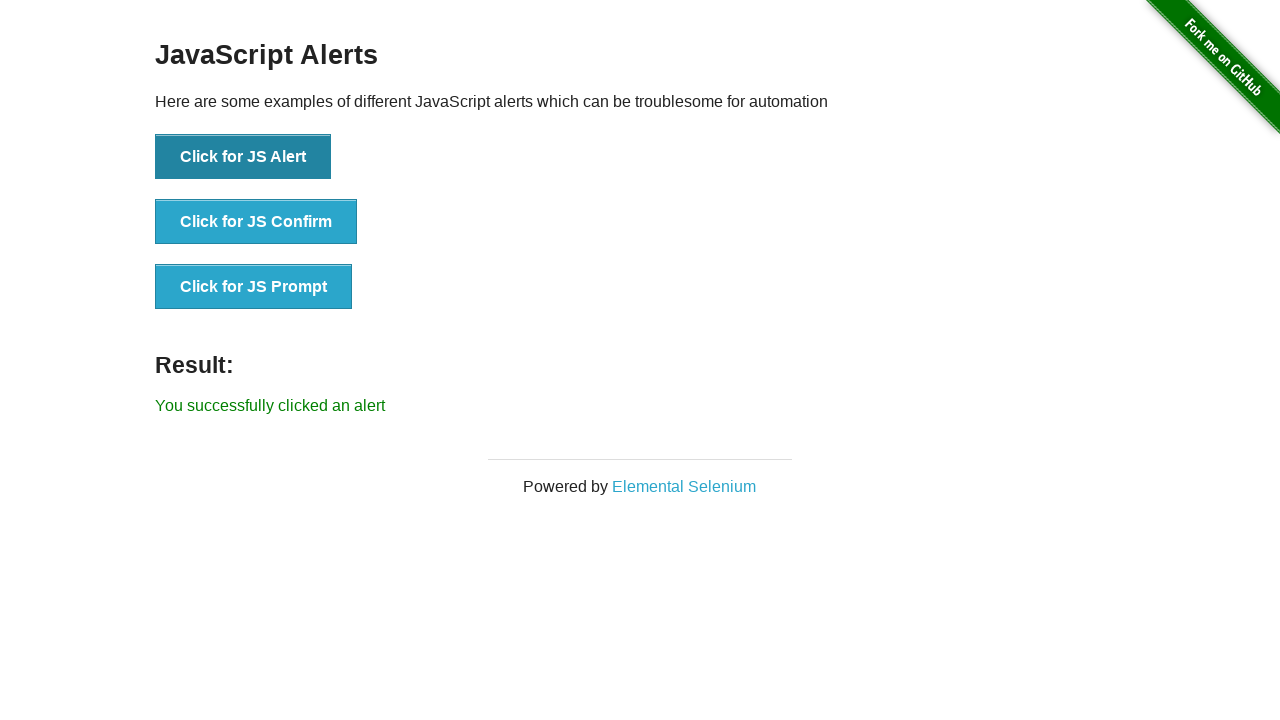

Clicked button to trigger JavaScript alert again at (243, 157) on xpath=//*[text()='Click for JS Alert']
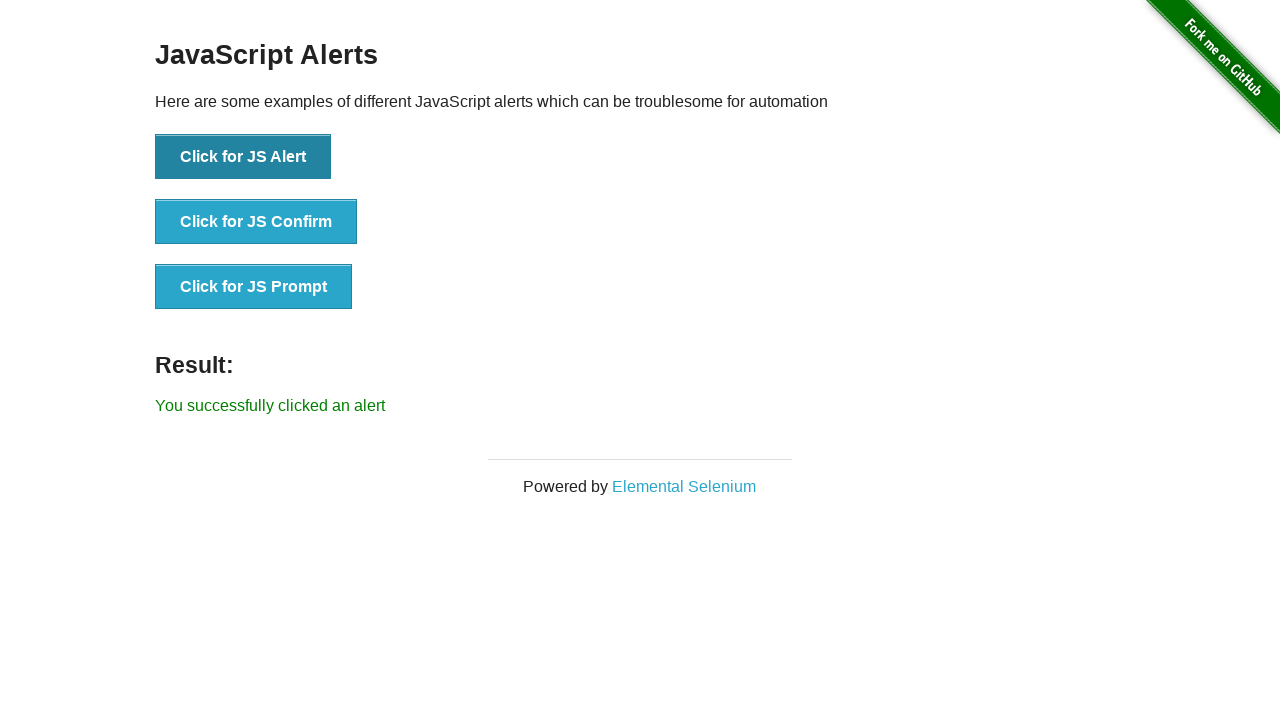

Located result message element
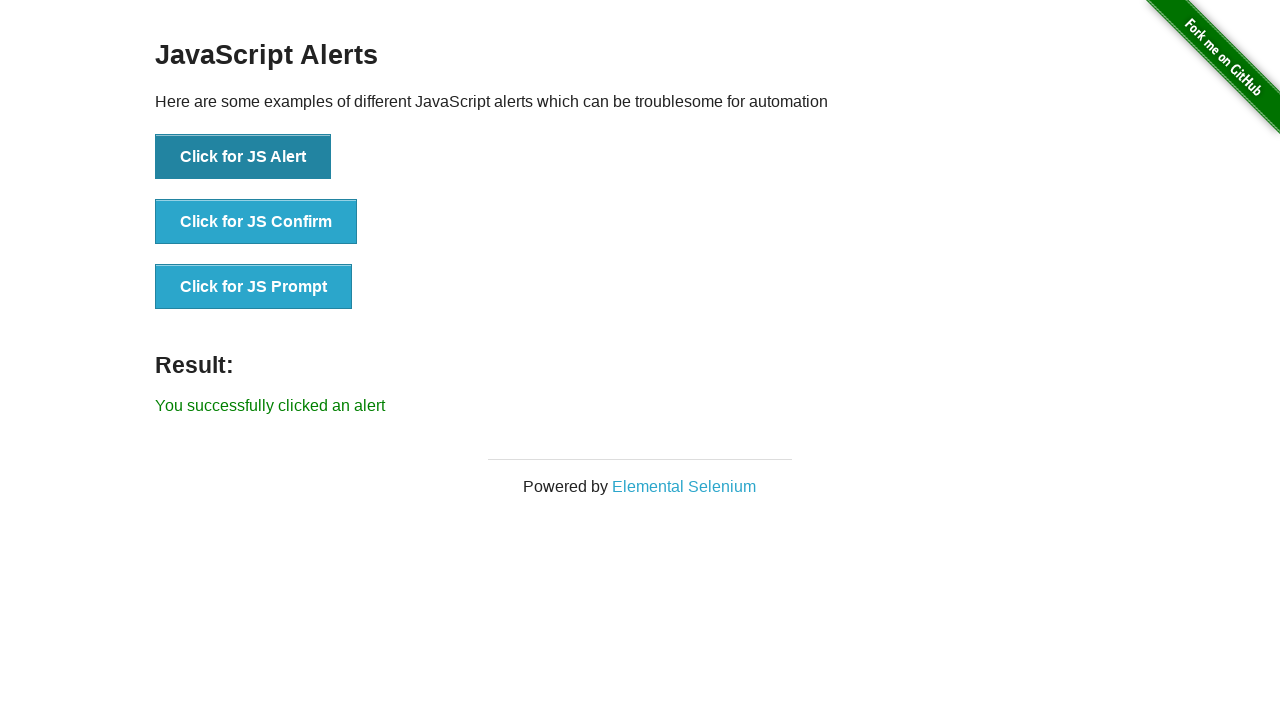

Result message element became visible
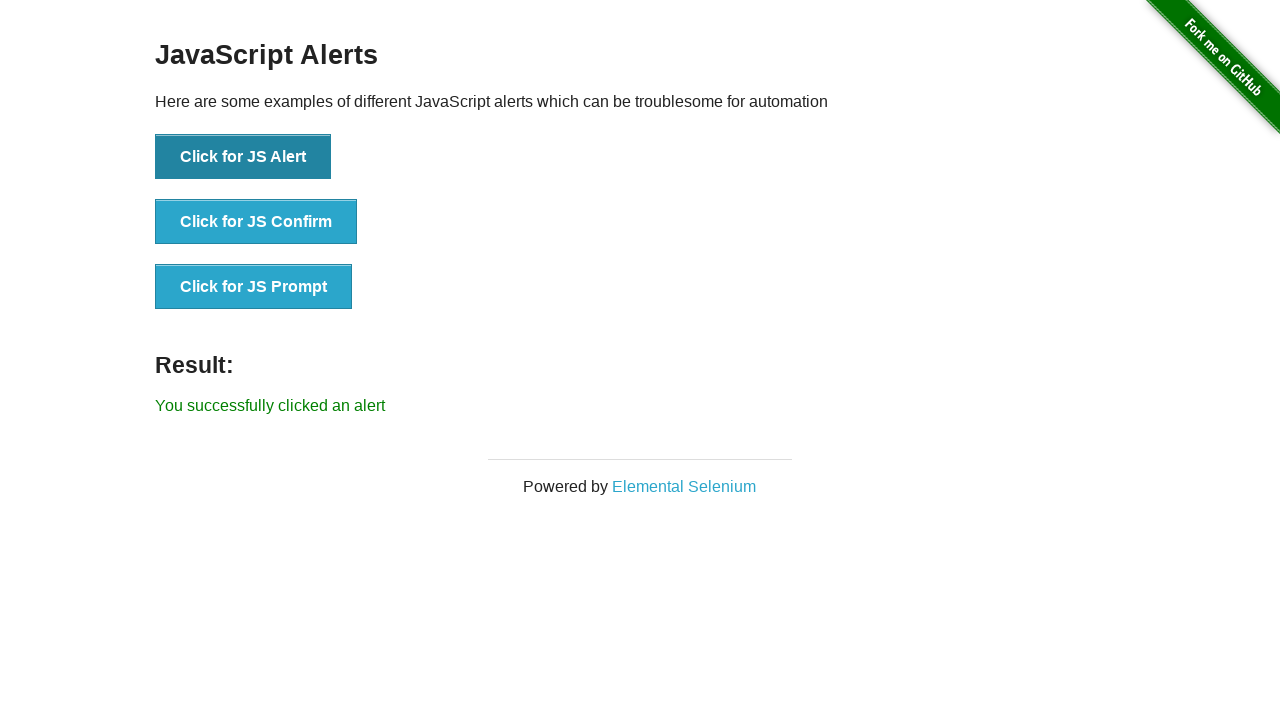

Retrieved text content from result message
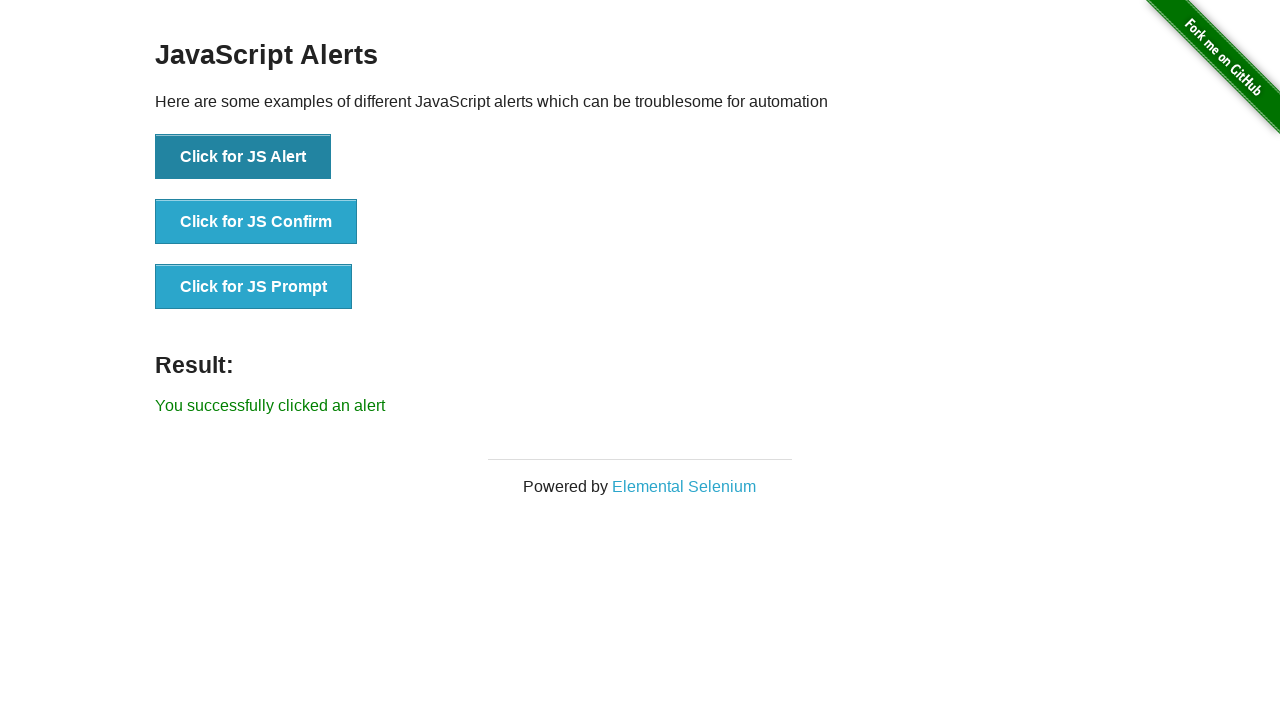

Verified result message text is correct
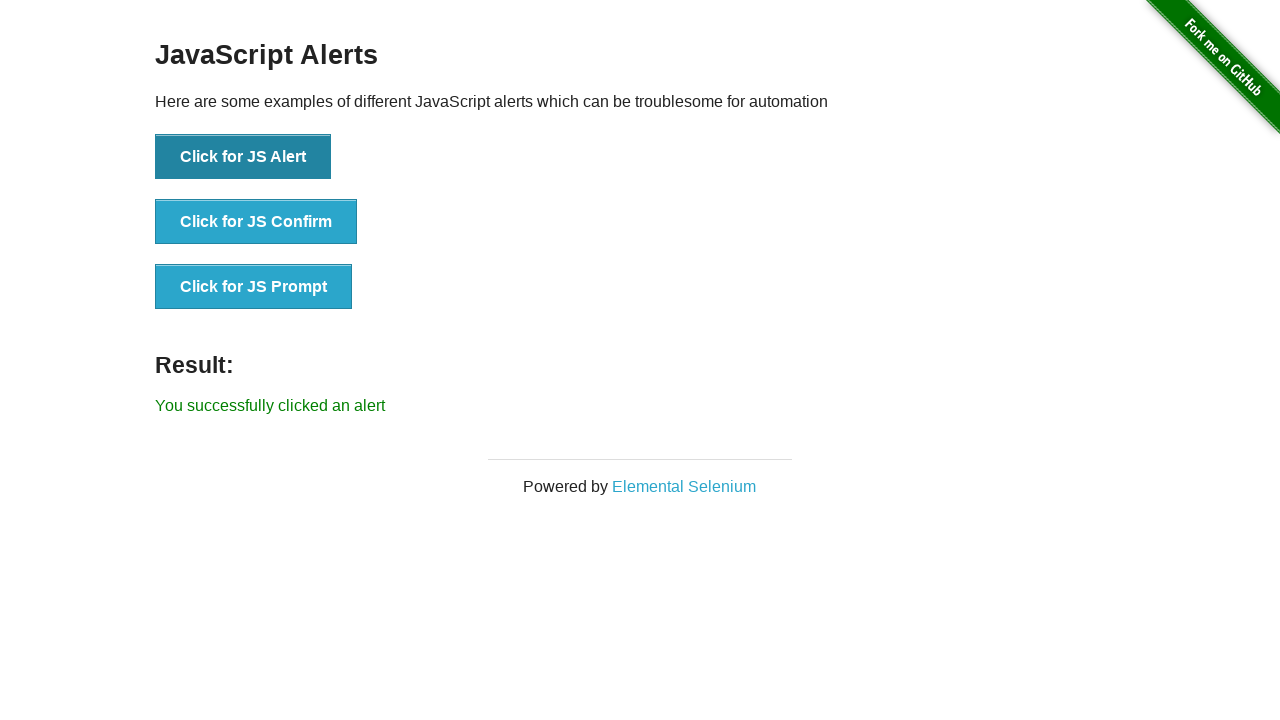

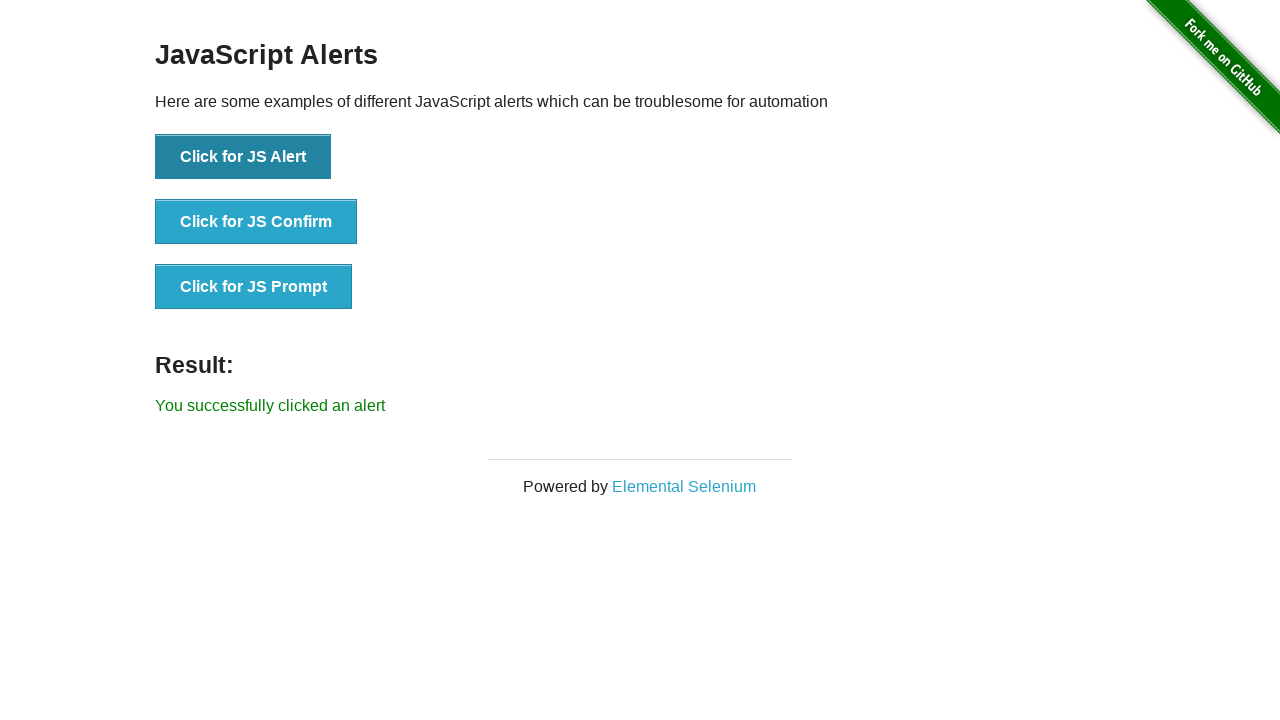